Tests an e-commerce shopping cart workflow by selecting a category, adding products to cart, increasing quantities, and completing checkout

Starting URL: https://shopcart-challenge.4all.com/

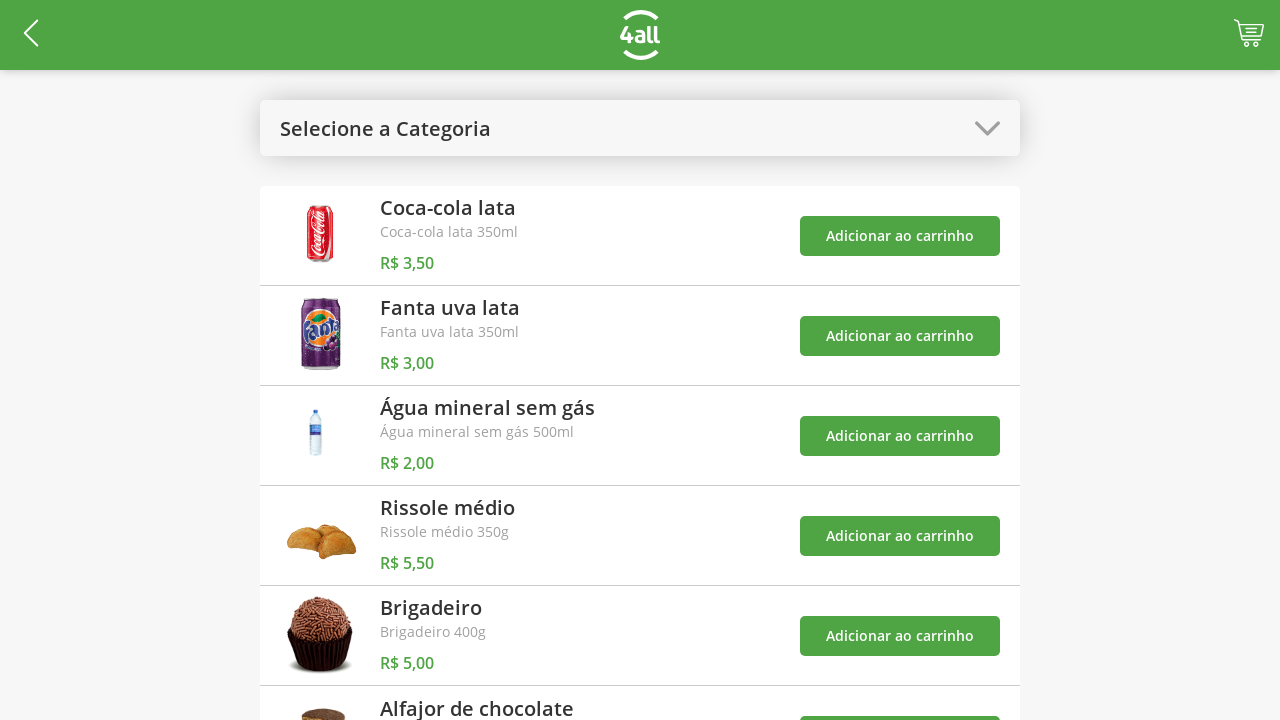

Clicked to open categories menu at (640, 128) on #open-categories-btn
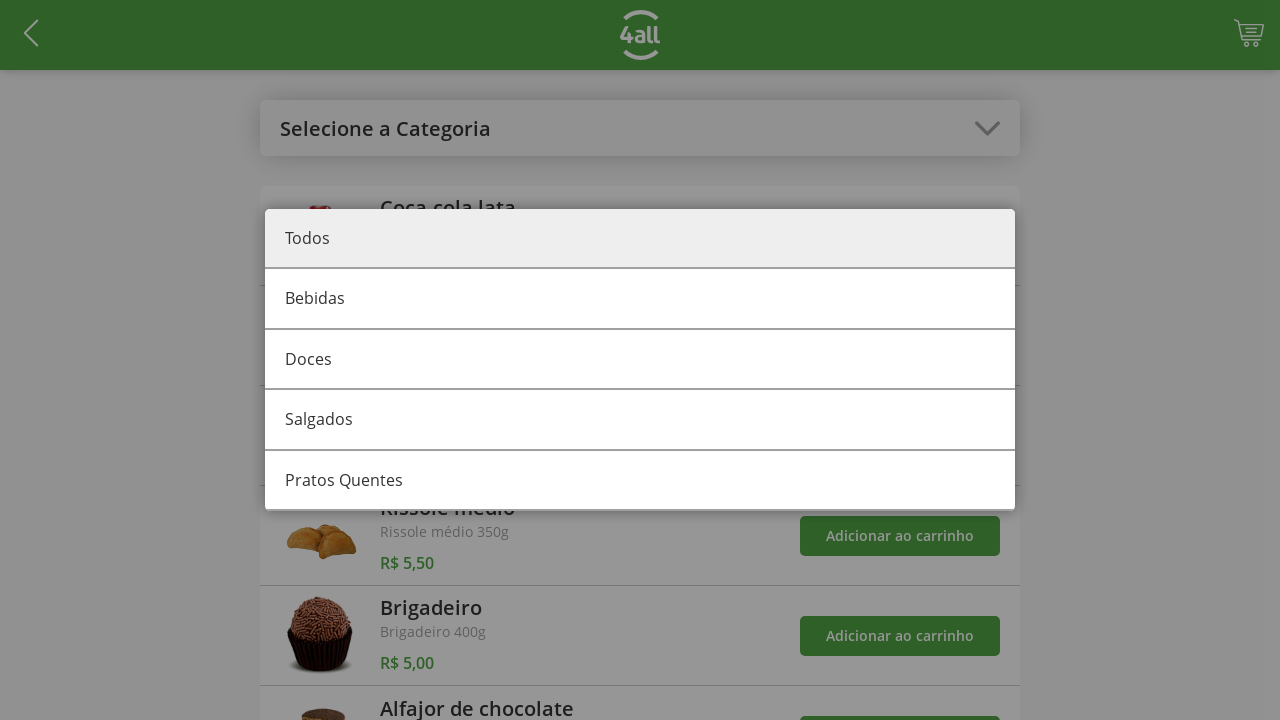

Selected category 1 at (640, 360) on #category-1
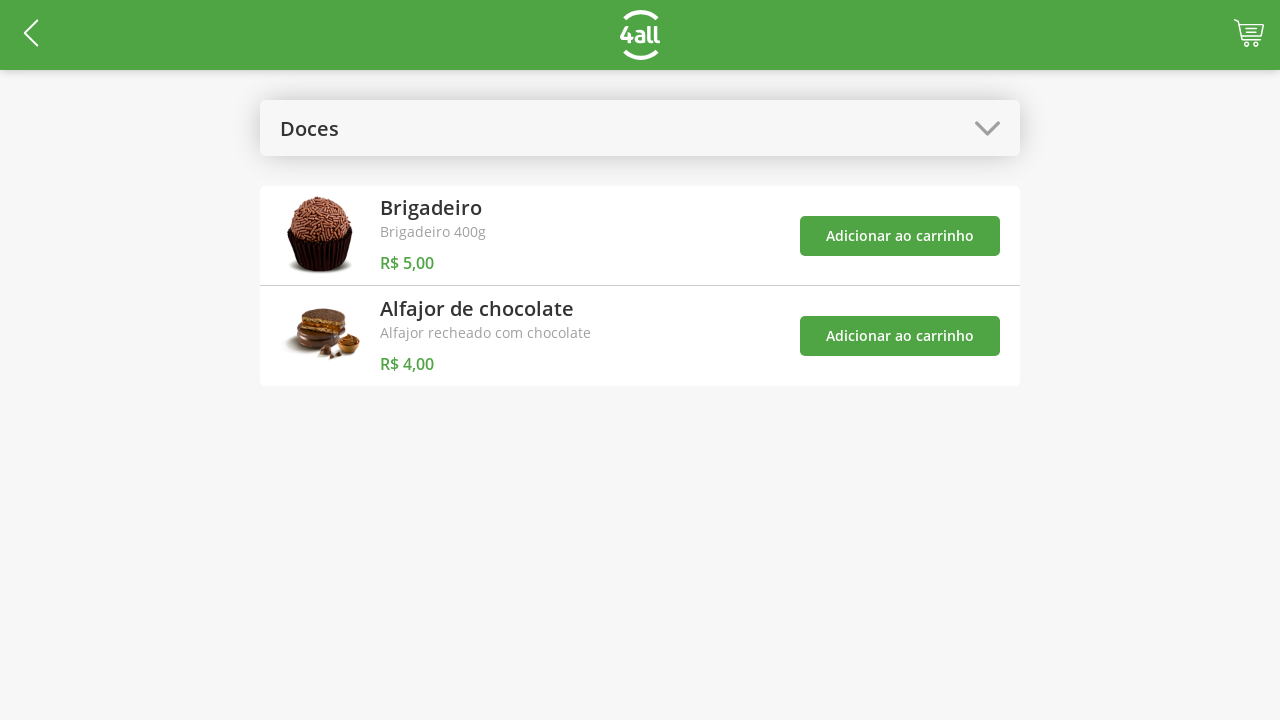

Added product 4 to cart at (900, 236) on #add-product-4-btn
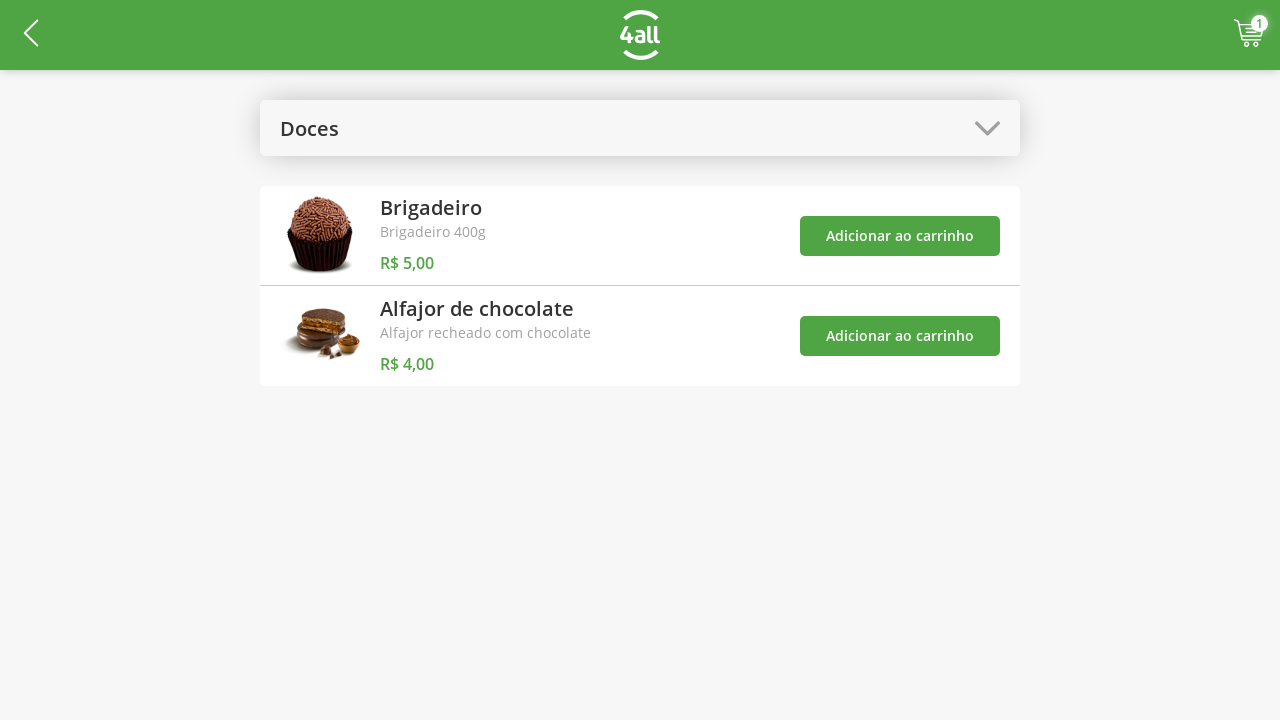

Added product 5 to cart at (900, 336) on #add-product-5-btn
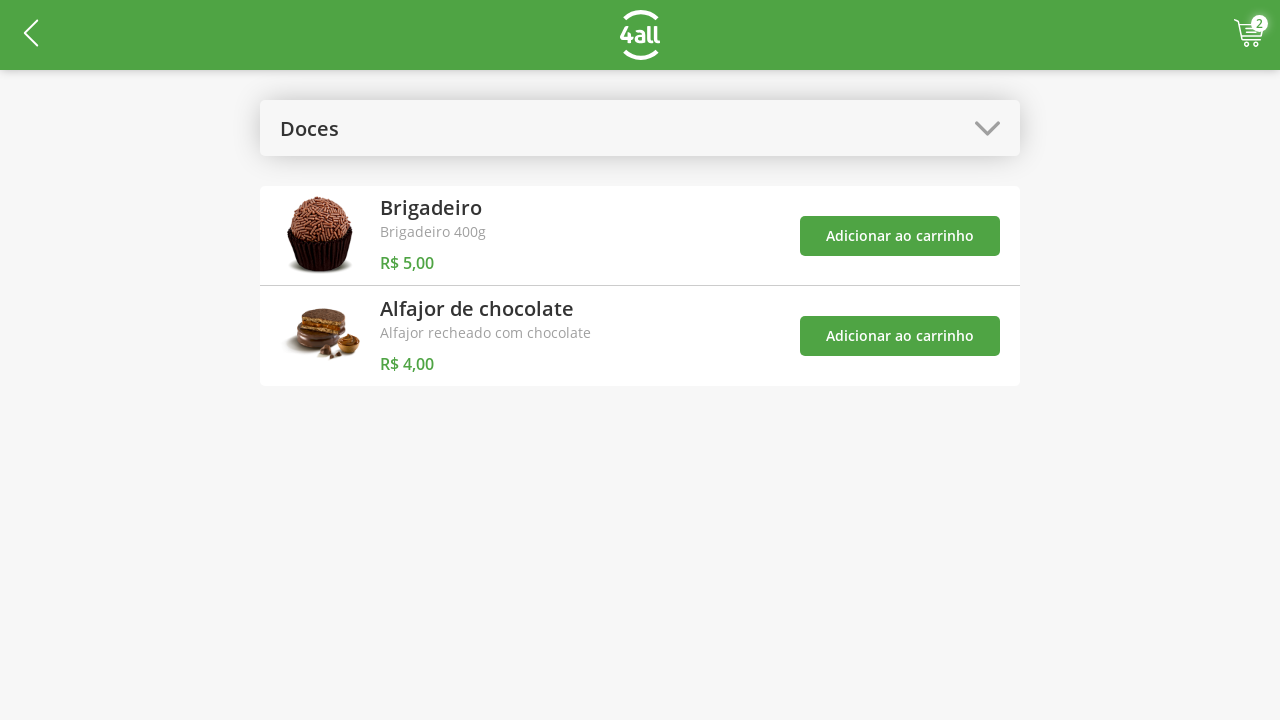

Opened shopping cart at (1249, 35) on #cart-btn
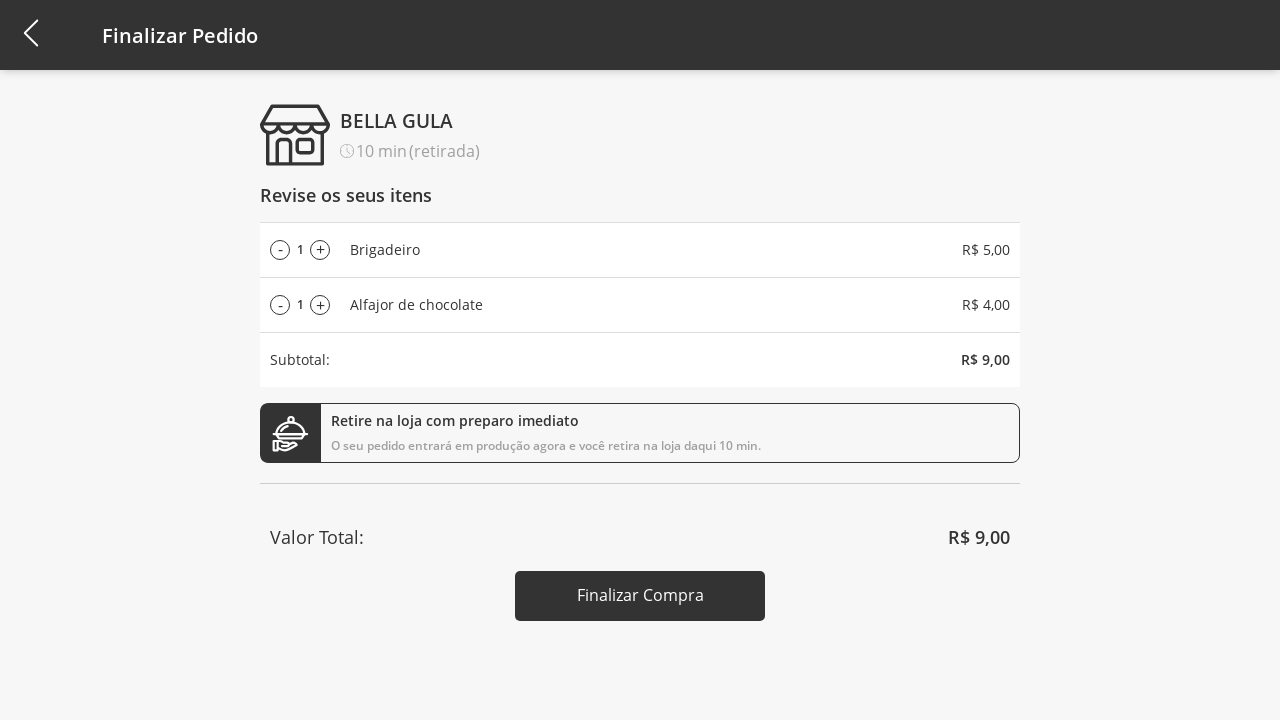

Increased product 4 quantity (iteration 1) at (320, 250) on #add-product-4-qtd
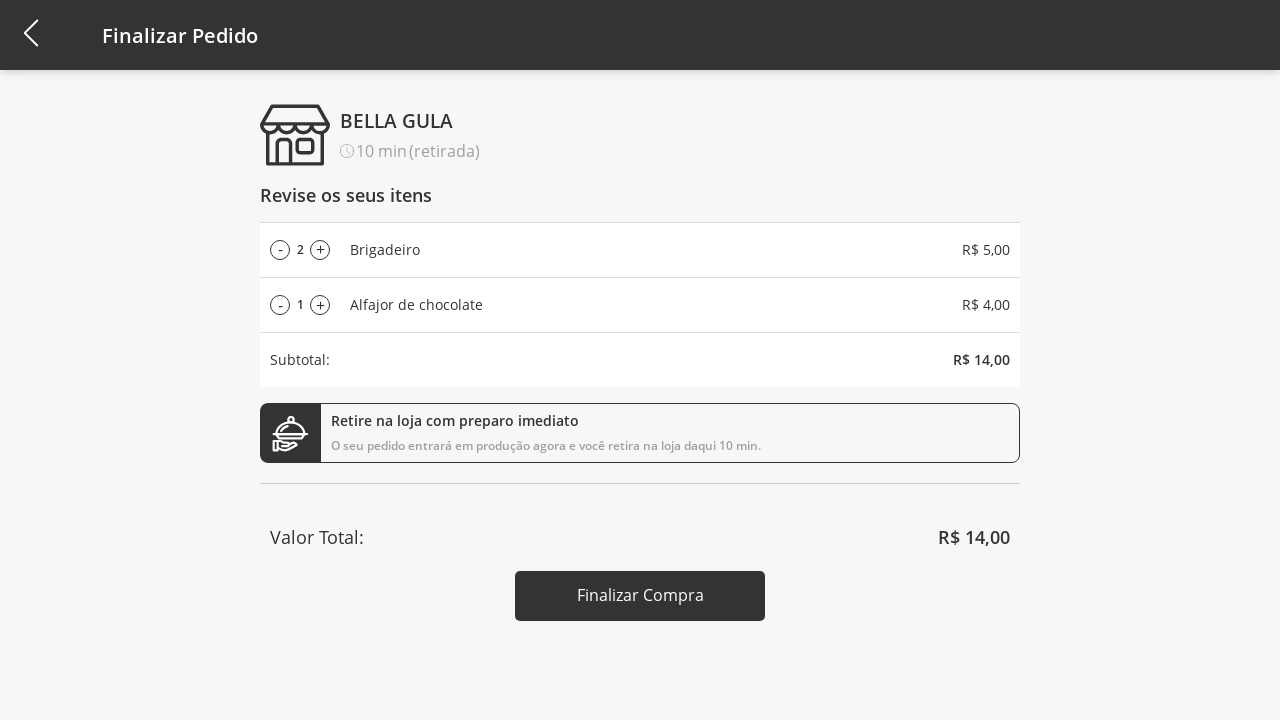

Increased product 5 quantity (iteration 1) at (320, 305) on #add-product-5-qtd
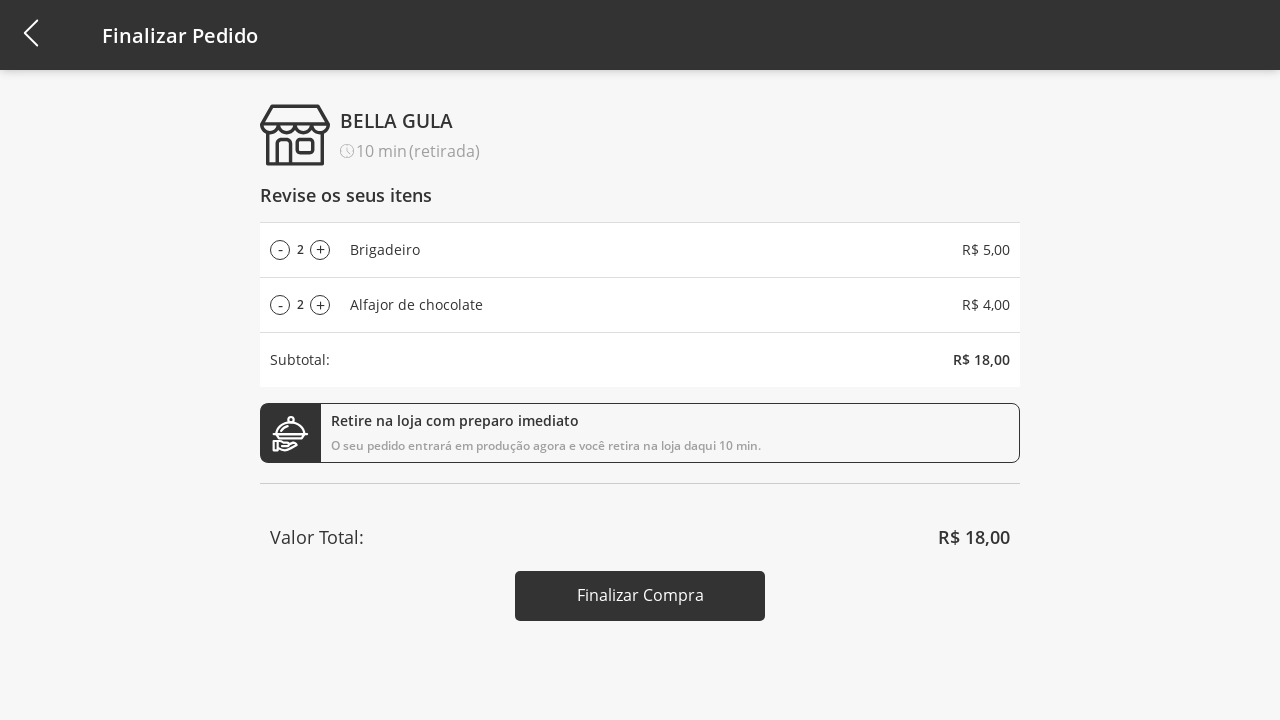

Increased product 4 quantity (iteration 2) at (320, 250) on #add-product-4-qtd
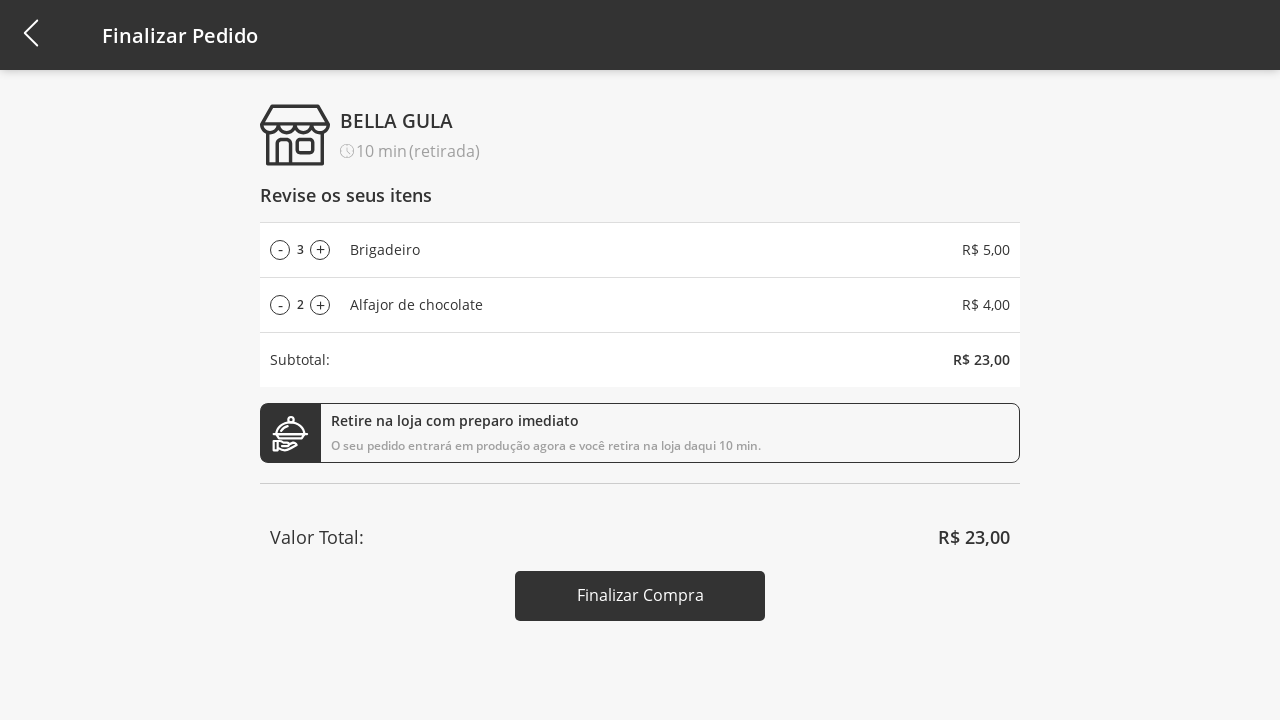

Increased product 5 quantity (iteration 2) at (320, 305) on #add-product-5-qtd
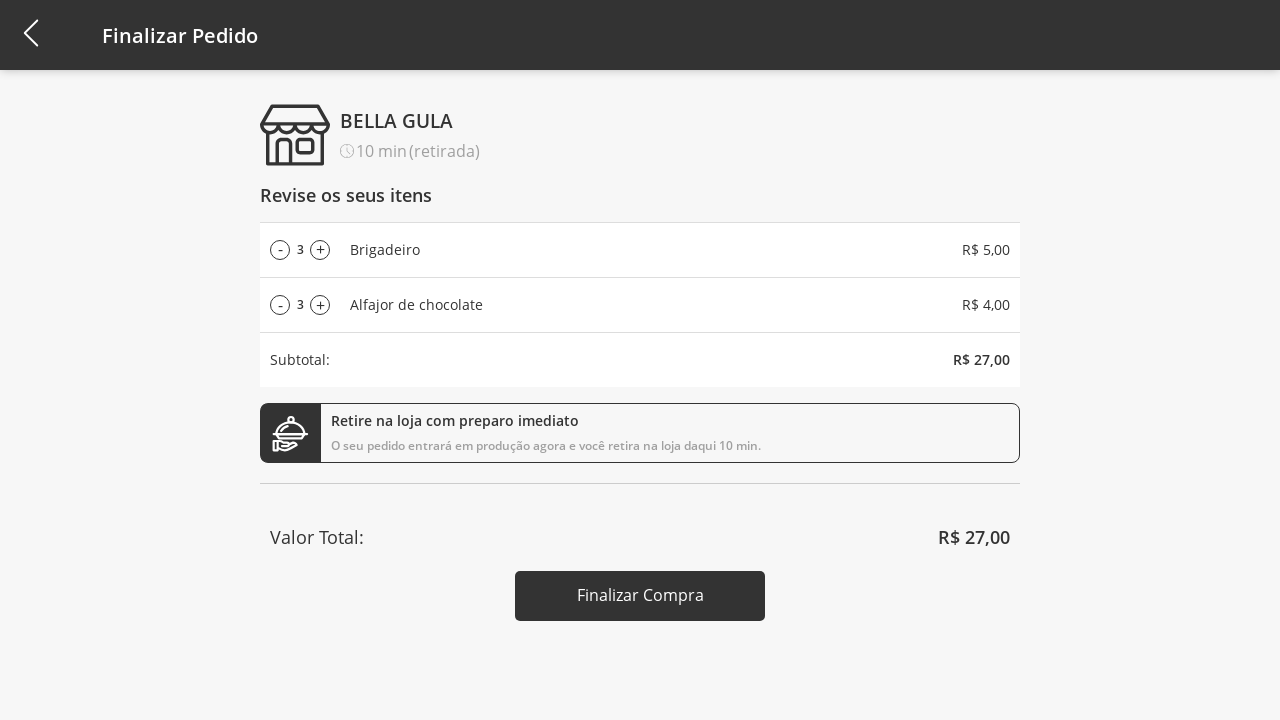

Increased product 4 quantity (iteration 3) at (320, 250) on #add-product-4-qtd
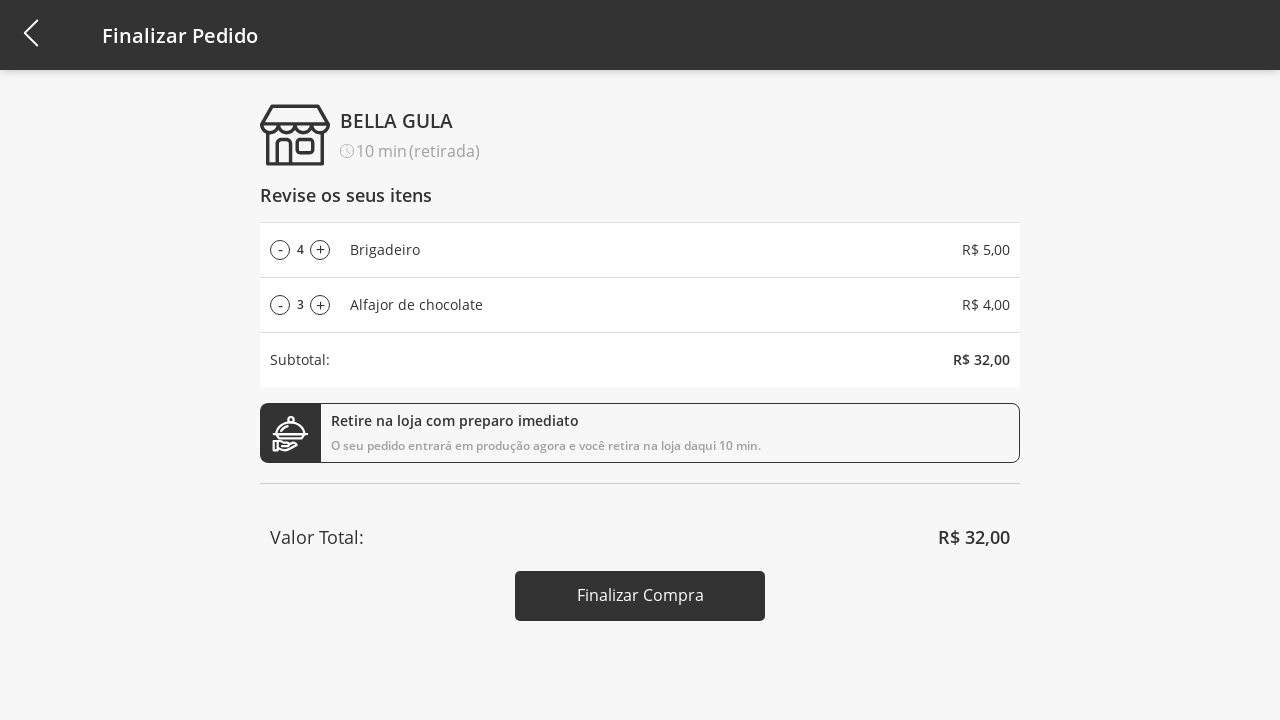

Increased product 5 quantity (iteration 3) at (320, 305) on #add-product-5-qtd
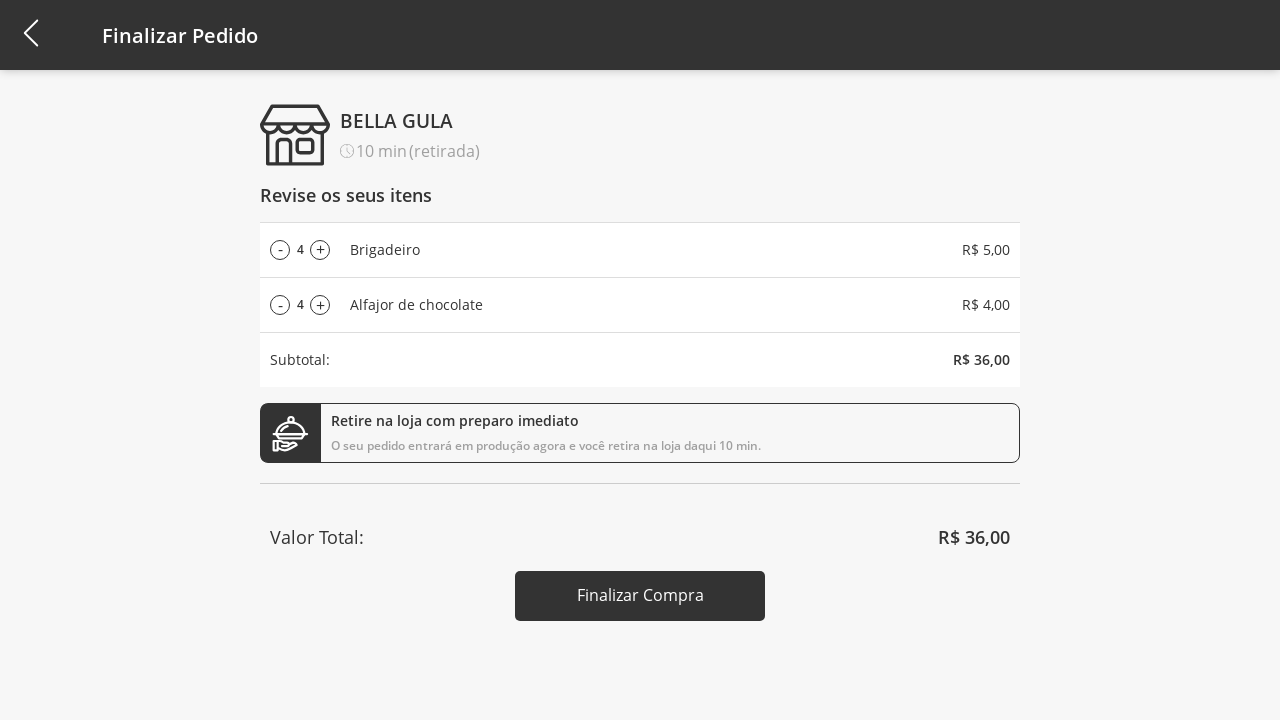

Increased product 4 quantity (iteration 4) at (320, 250) on #add-product-4-qtd
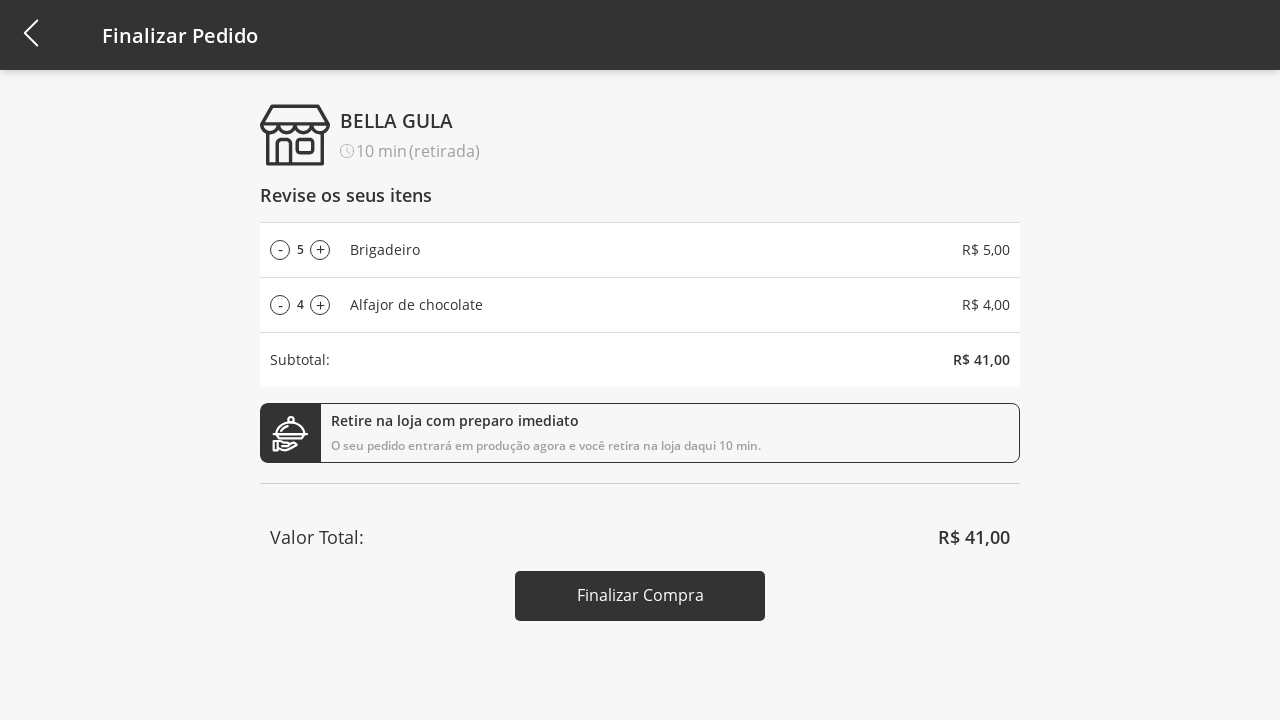

Increased product 5 quantity (iteration 4) at (320, 305) on #add-product-5-qtd
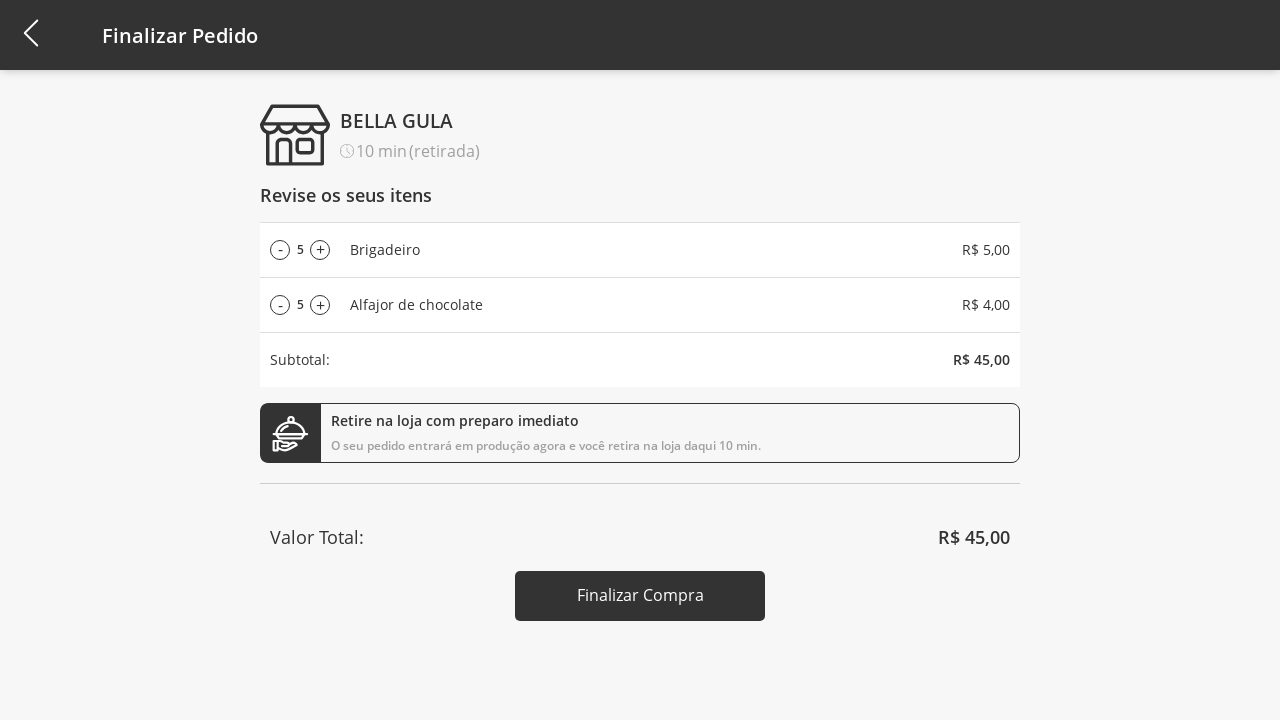

Increased product 4 quantity (iteration 5) at (320, 250) on #add-product-4-qtd
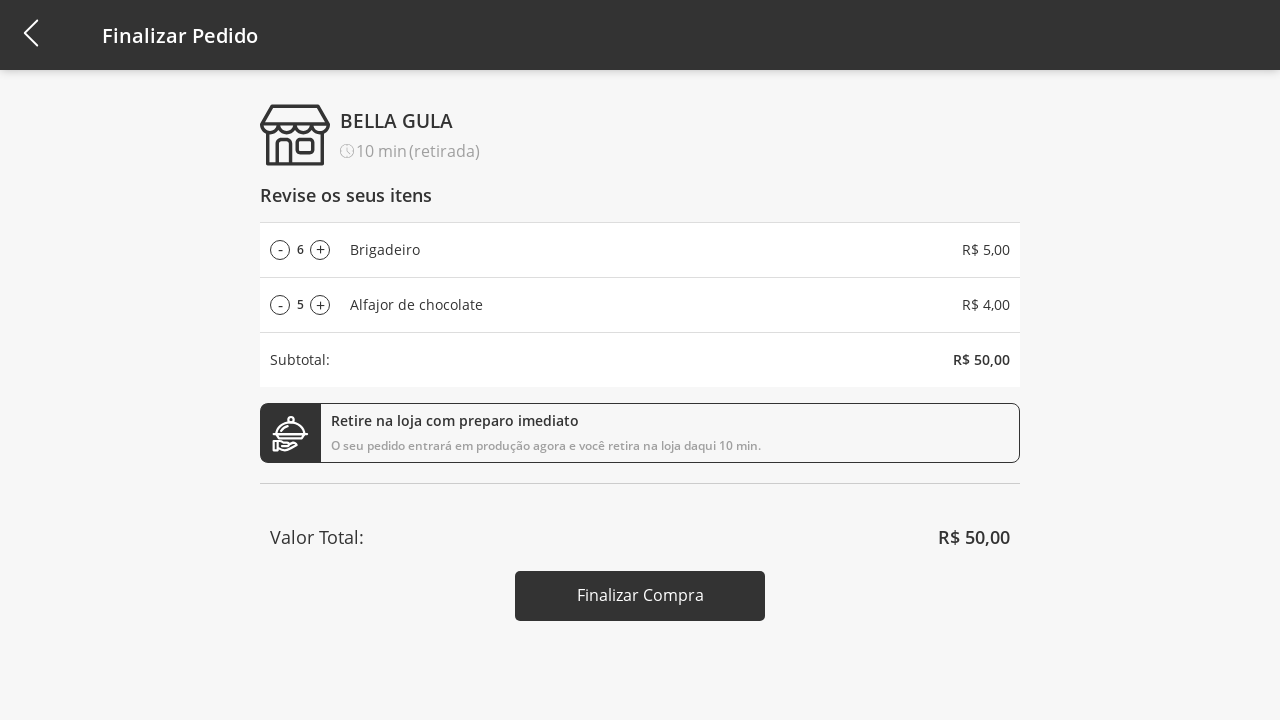

Increased product 5 quantity (iteration 5) at (320, 305) on #add-product-5-qtd
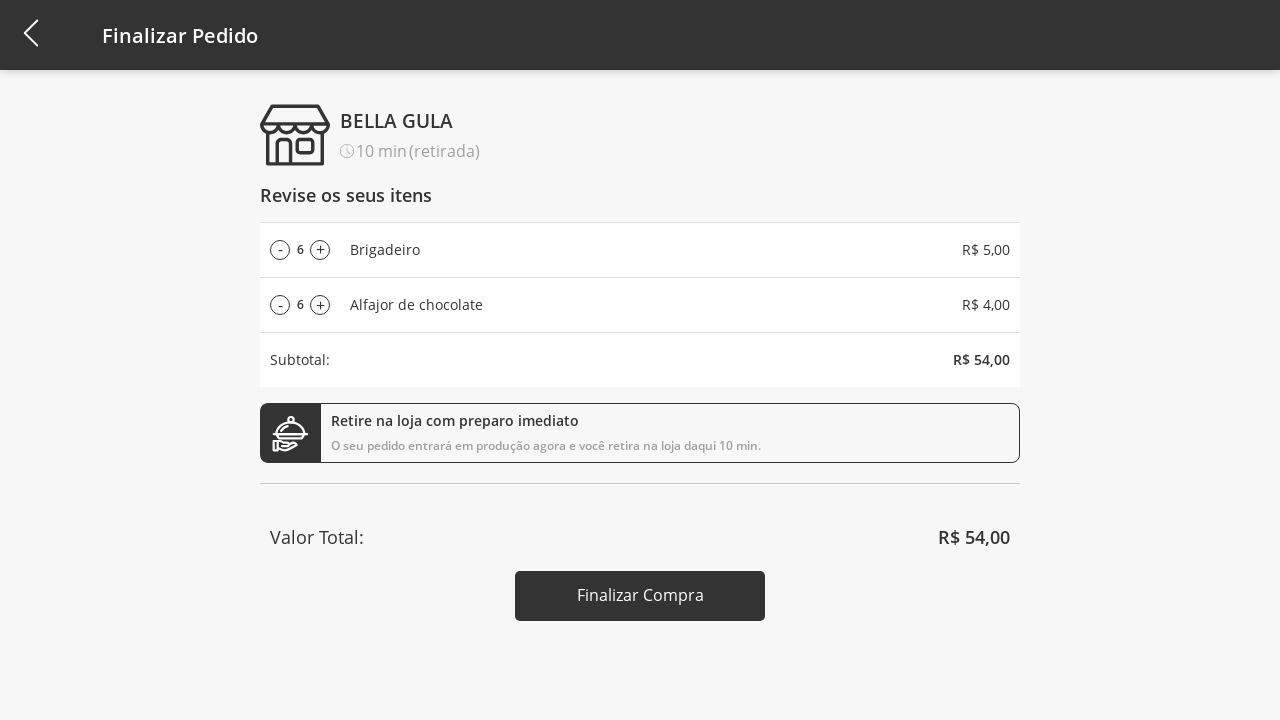

Clicked finish checkout button at (640, 596) on #finish-checkout-button
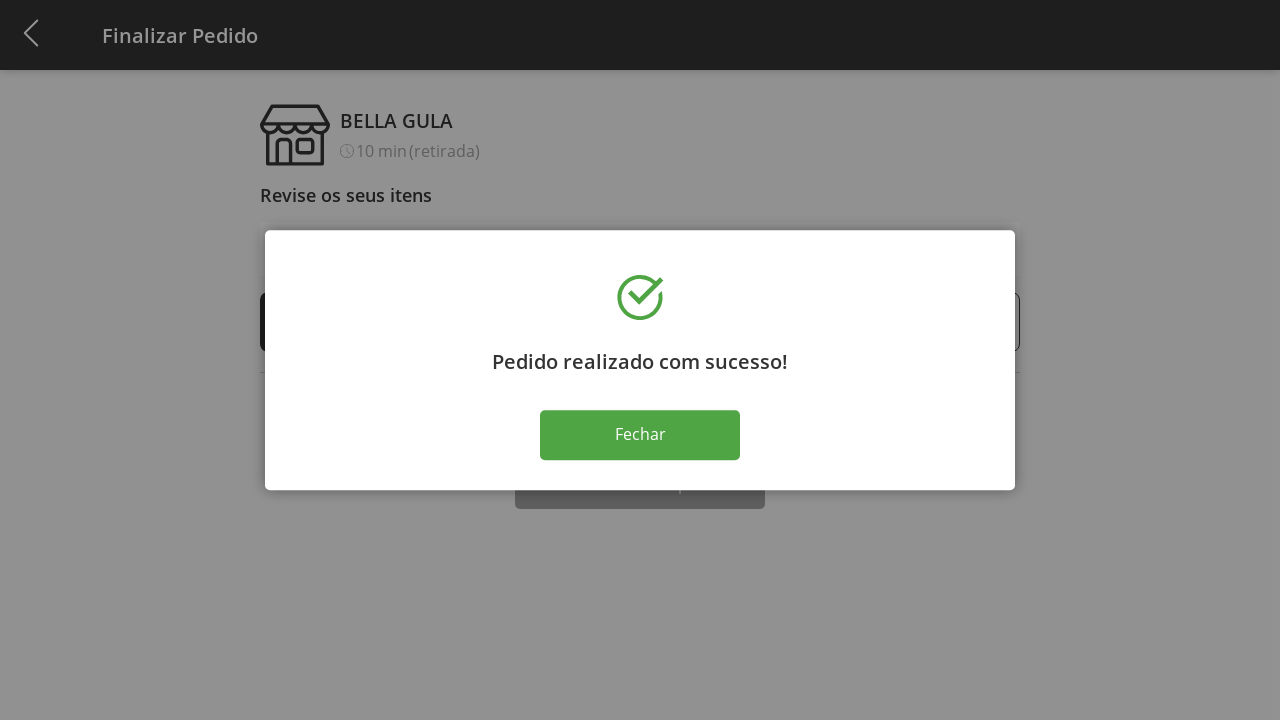

Success message modal appeared
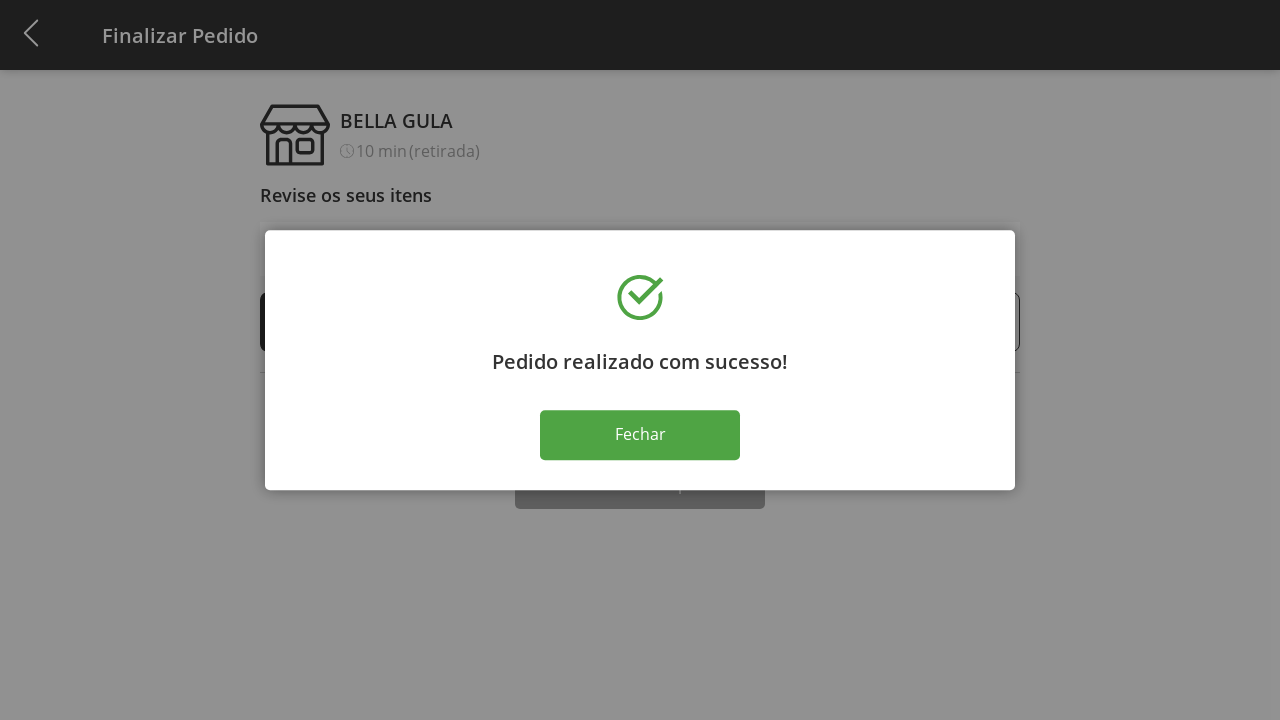

Verified success message text 'Pedido realizado com sucesso!'
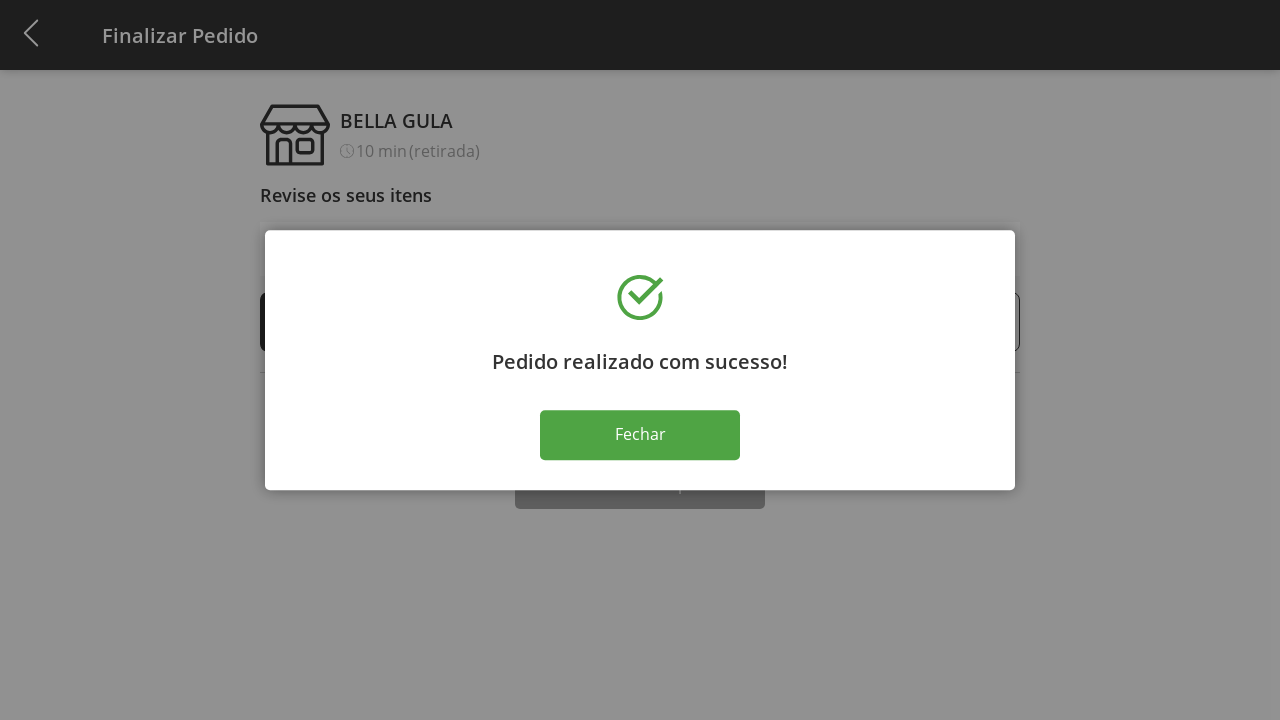

Closed success modal at (640, 435) on #root > div.ReactModalPortal > div > div > div > button
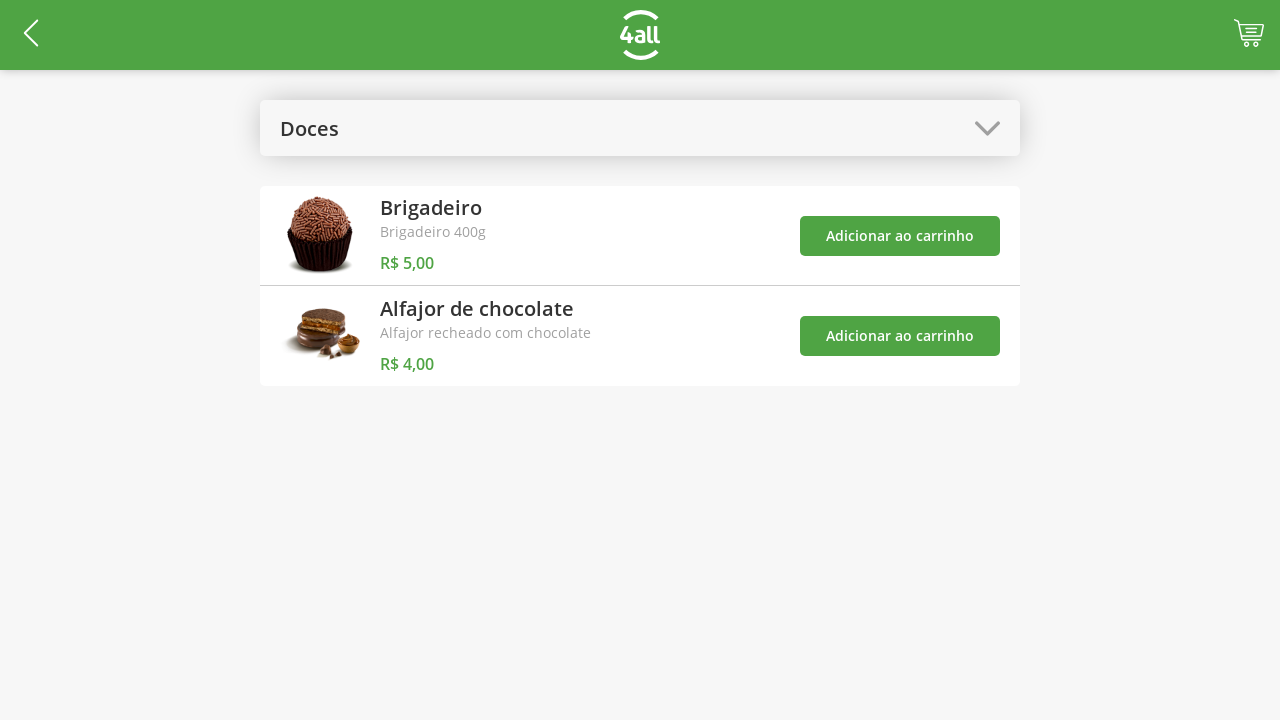

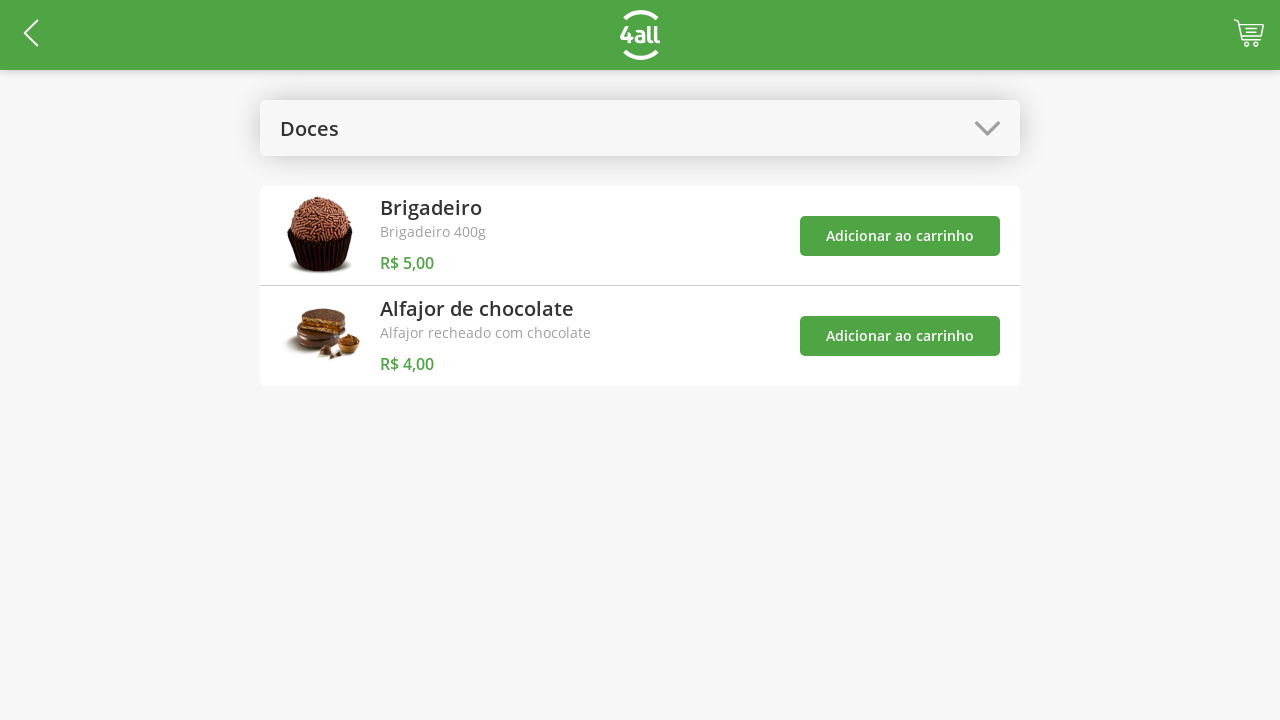